Tests the FAQ accordion functionality by clicking on each question heading and verifying that the corresponding answer panel becomes visible. This is a parameterized test that checks all 8 accordion items.

Starting URL: https://qa-scooter.praktikum-services.ru/

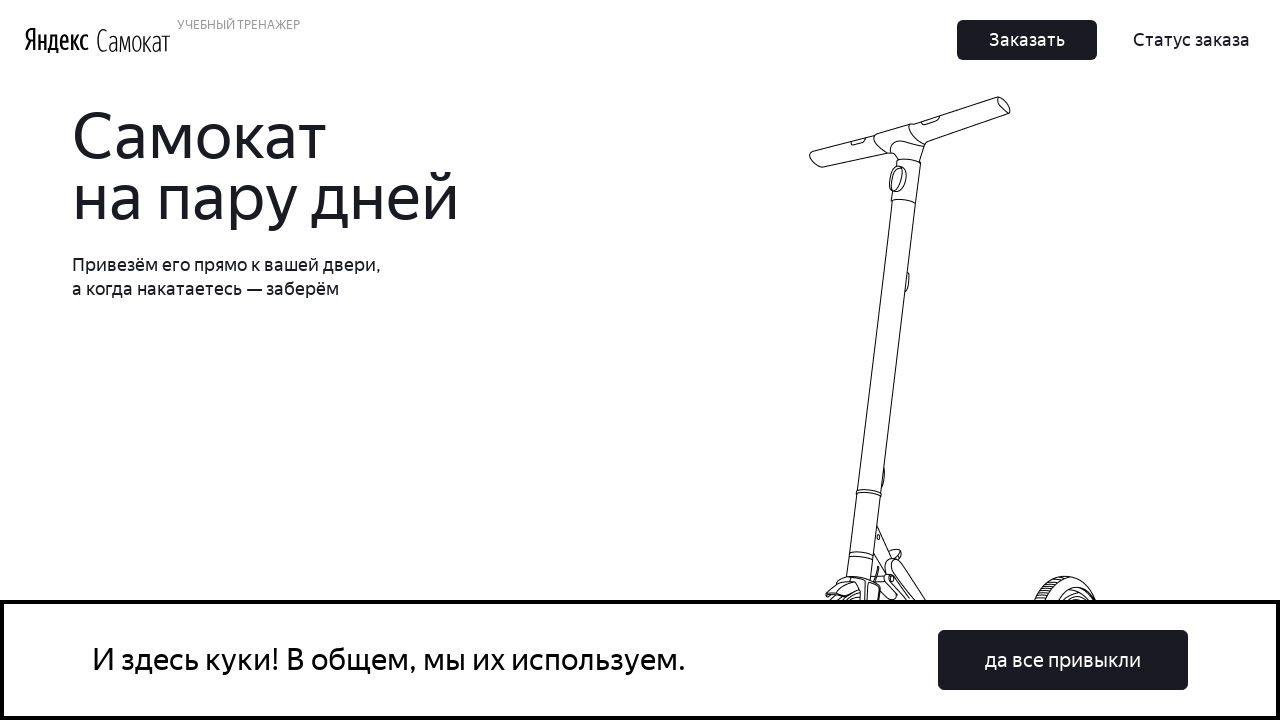

FAQ accordion section loaded and first heading element is visible
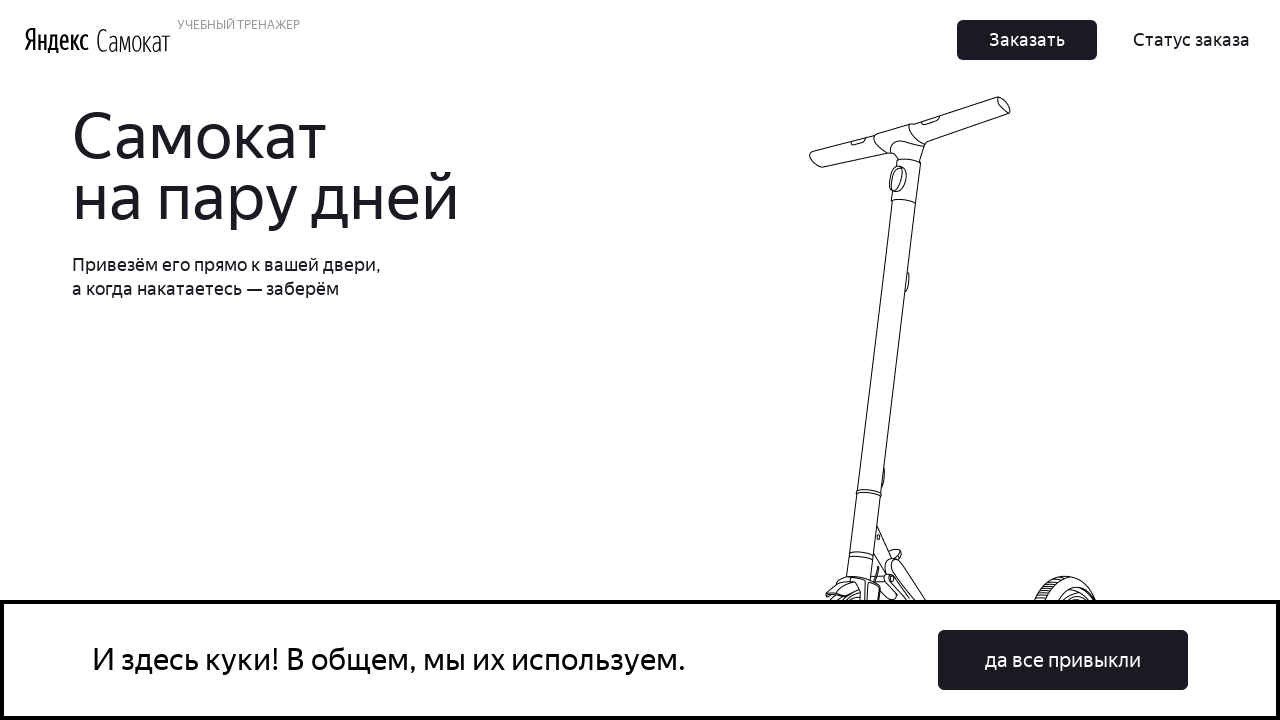

Clicked on FAQ question heading: accordion__heading-0 at (967, 361) on #accordion__heading-0
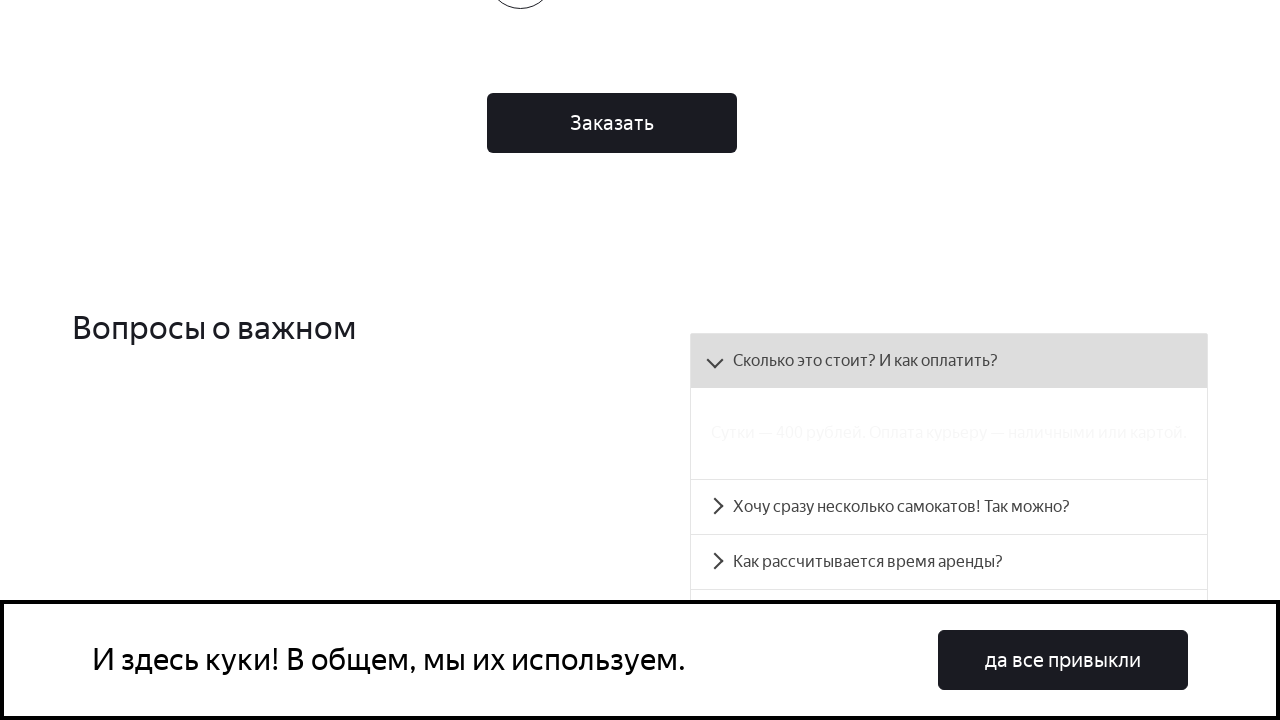

Answer panel accordion__panel-0 became visible and accordion expanded
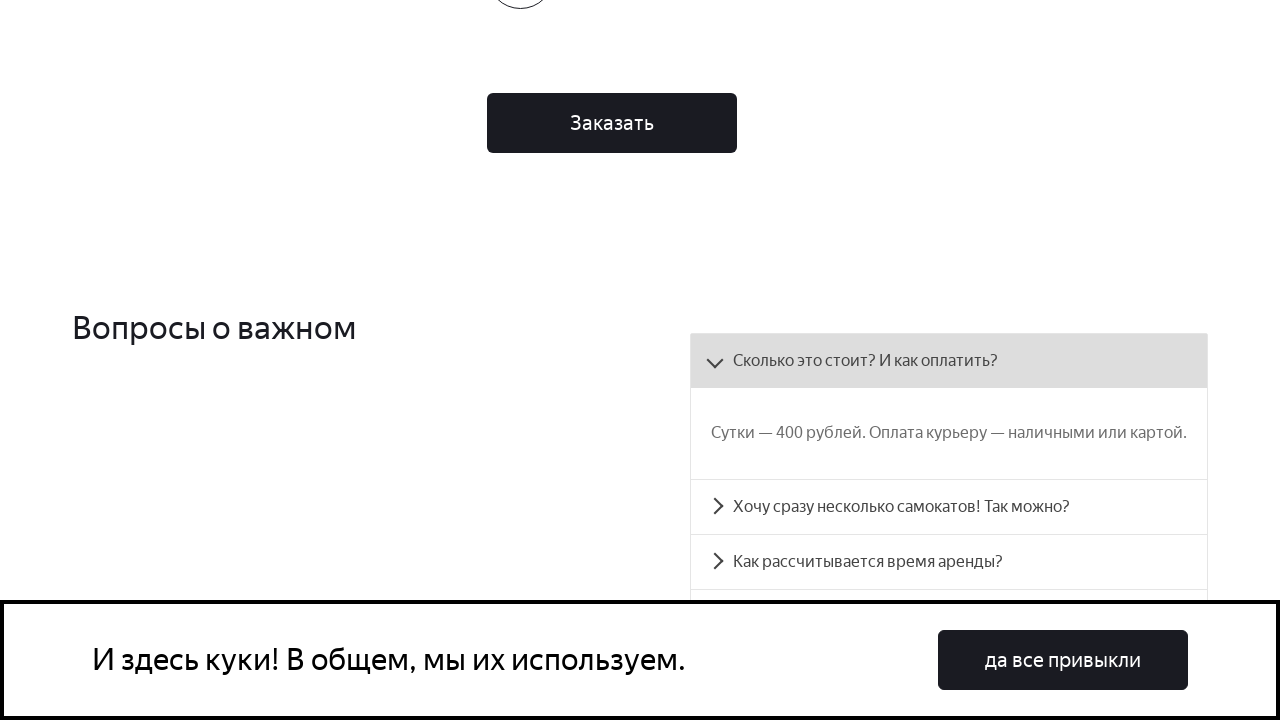

Clicked on FAQ question heading: accordion__heading-1 at (949, 507) on #accordion__heading-1
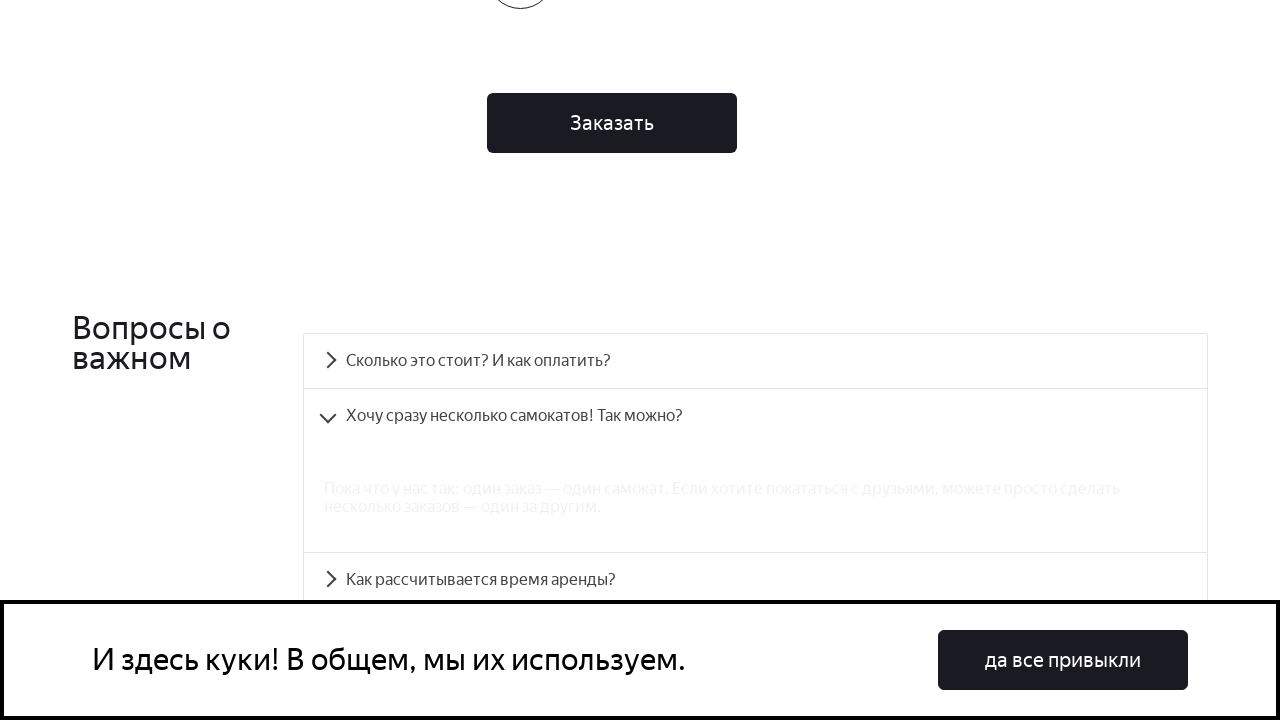

Answer panel accordion__panel-1 became visible and accordion expanded
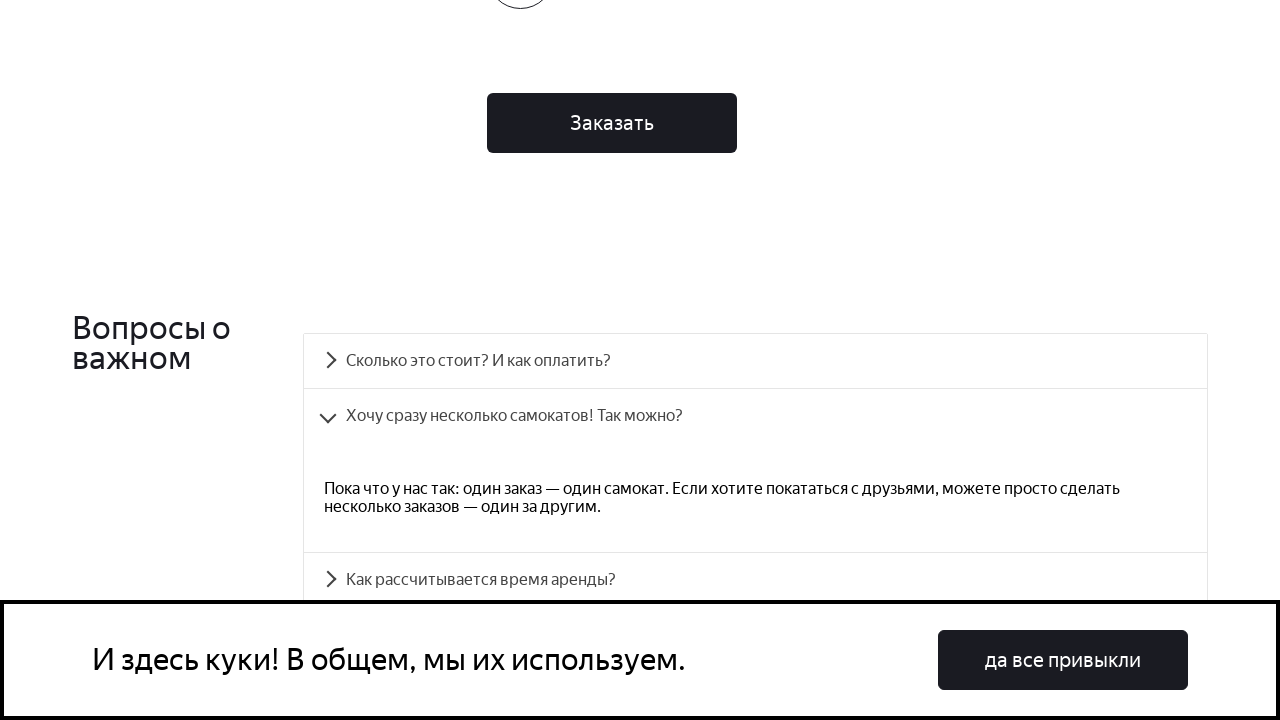

Clicked on FAQ question heading: accordion__heading-2 at (755, 580) on #accordion__heading-2
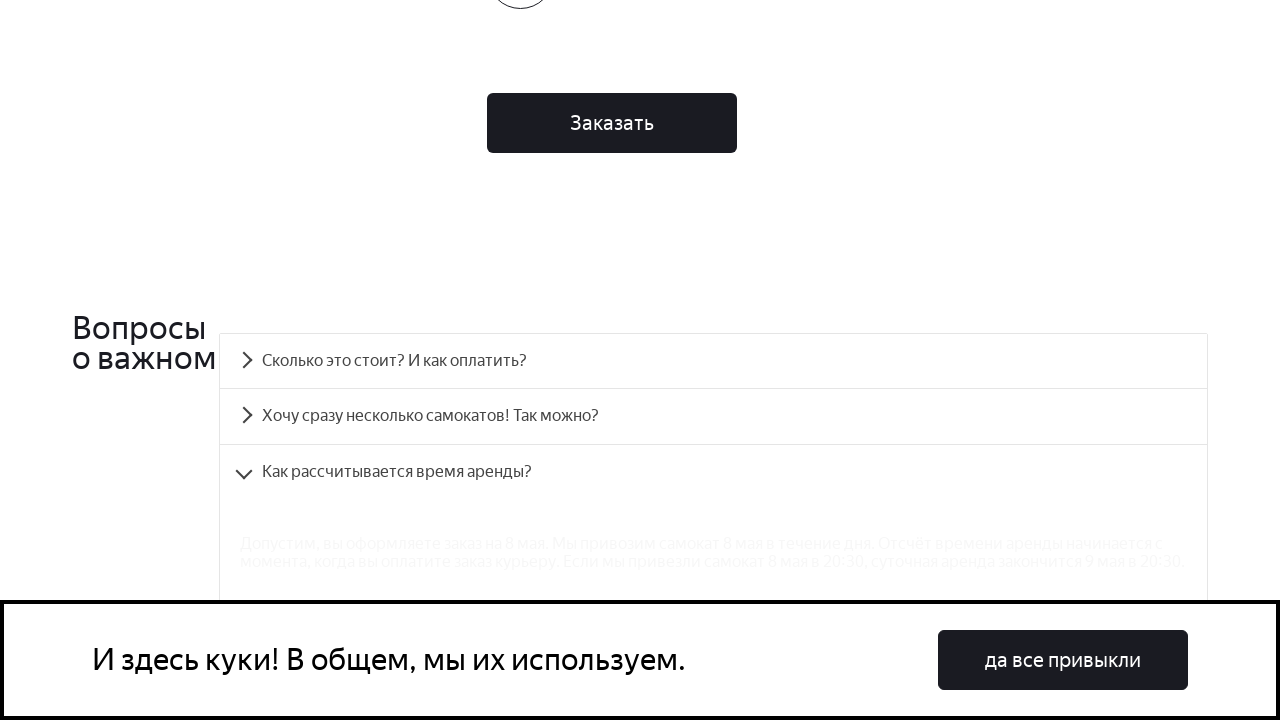

Answer panel accordion__panel-2 became visible and accordion expanded
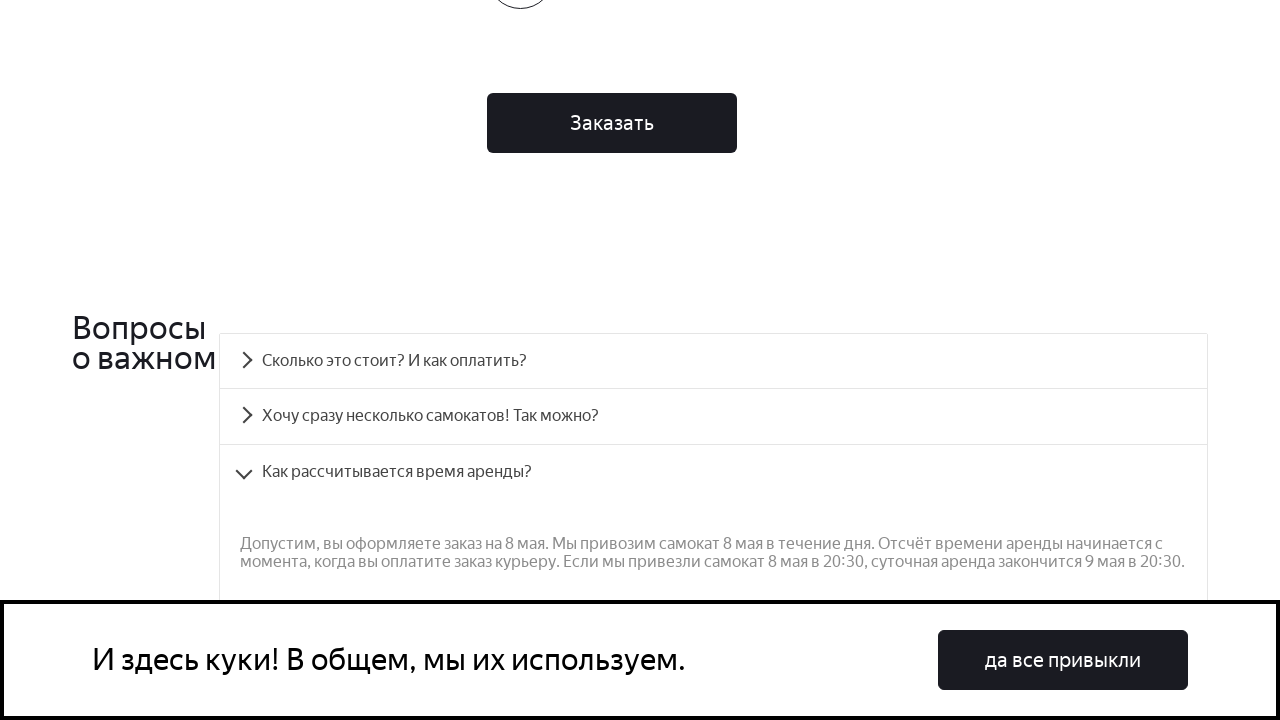

Clicked on FAQ question heading: accordion__heading-3 at (714, 361) on #accordion__heading-3
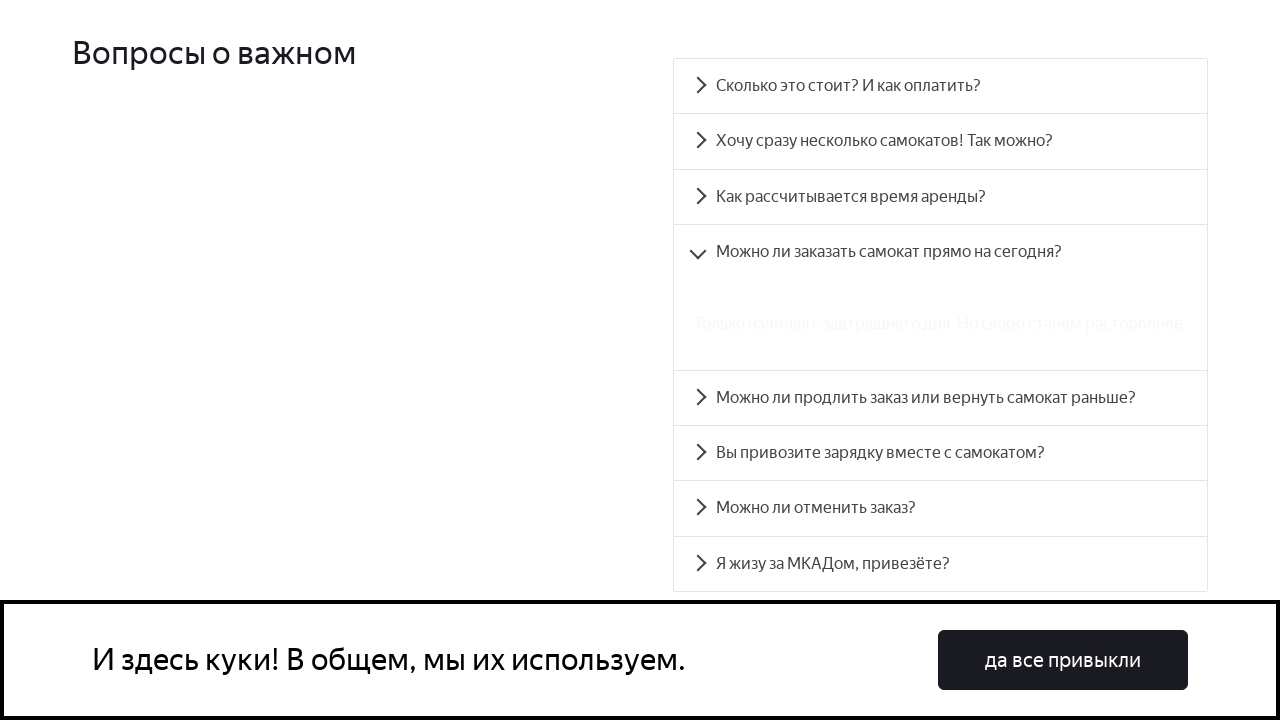

Answer panel accordion__panel-3 became visible and accordion expanded
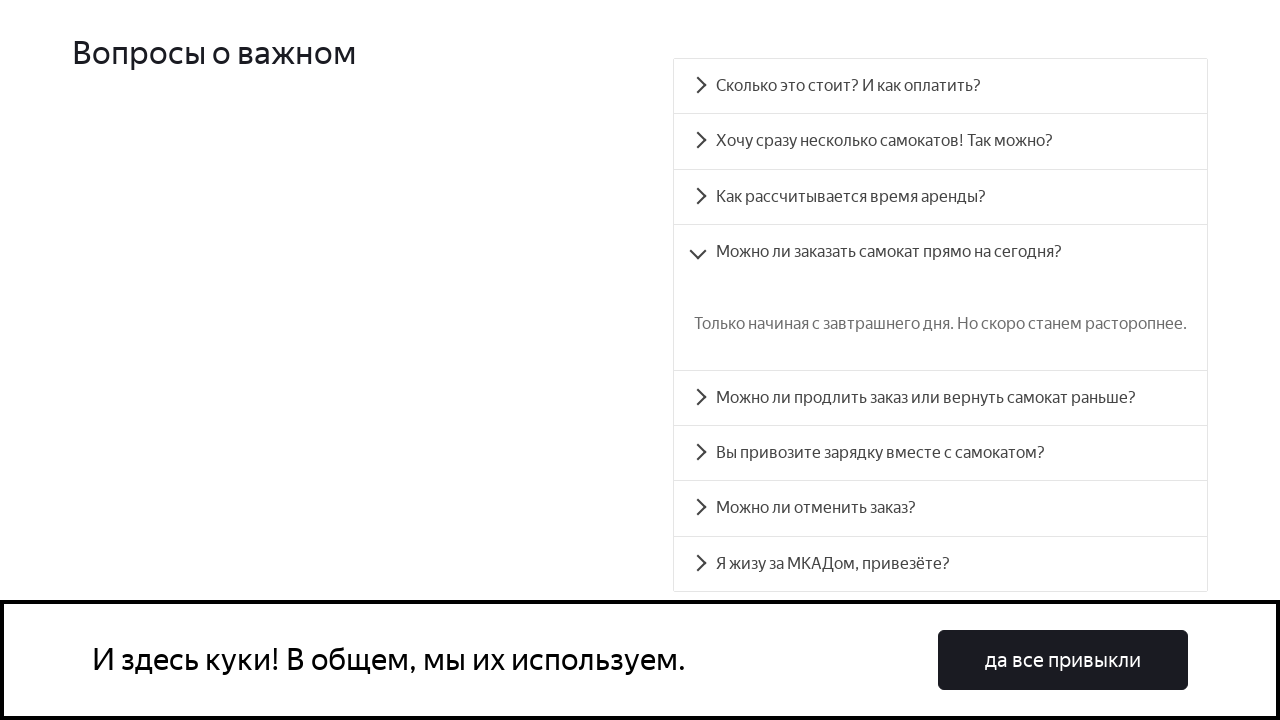

Clicked on FAQ question heading: accordion__heading-4 at (940, 398) on #accordion__heading-4
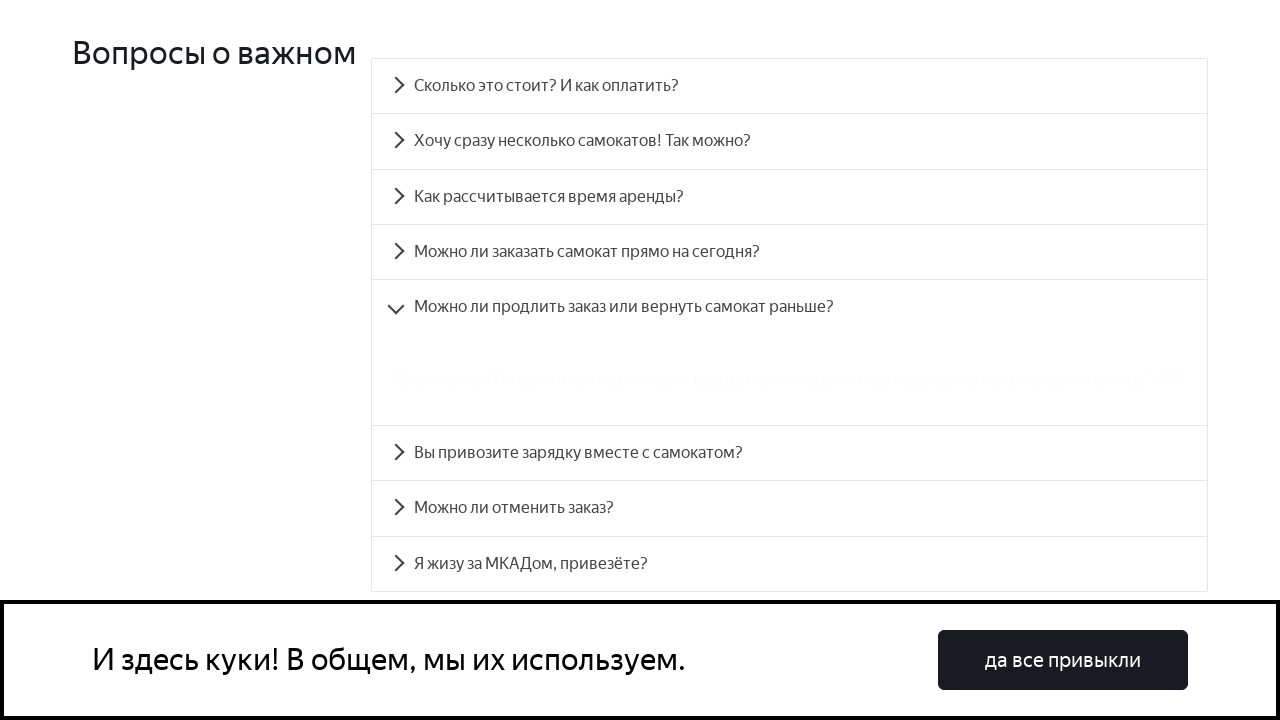

Answer panel accordion__panel-4 became visible and accordion expanded
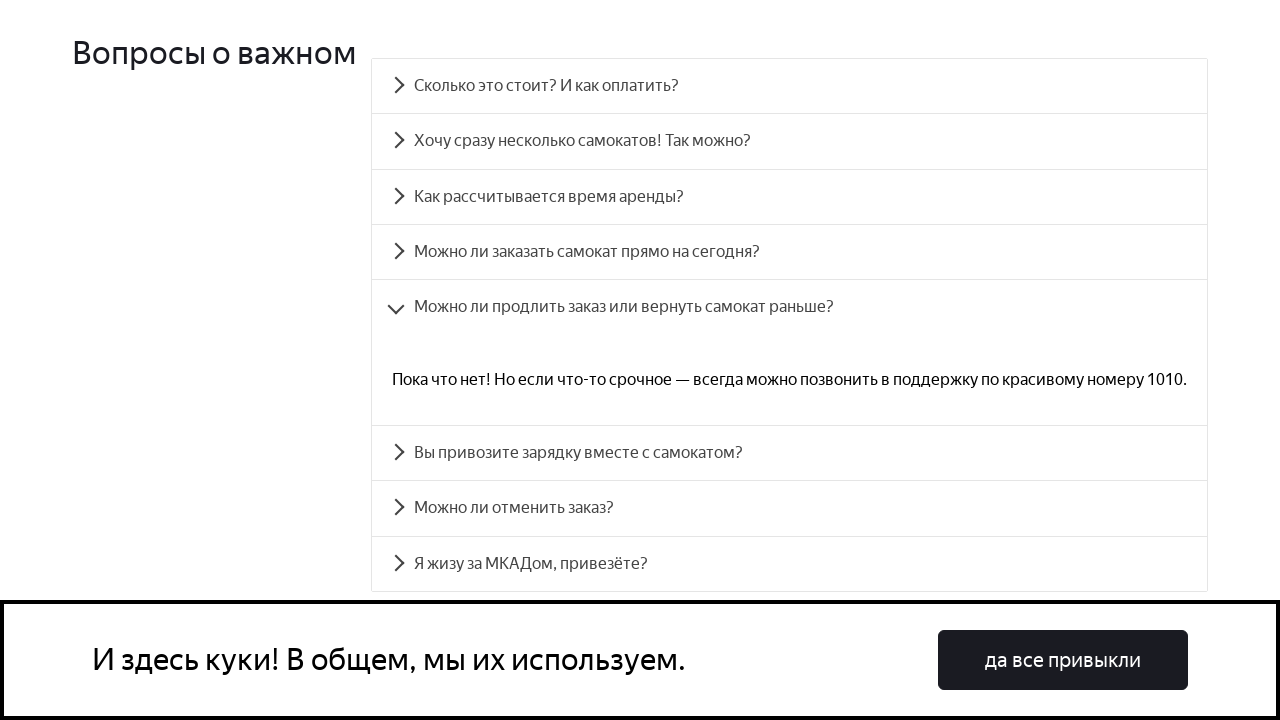

Clicked on FAQ question heading: accordion__heading-5 at (790, 453) on #accordion__heading-5
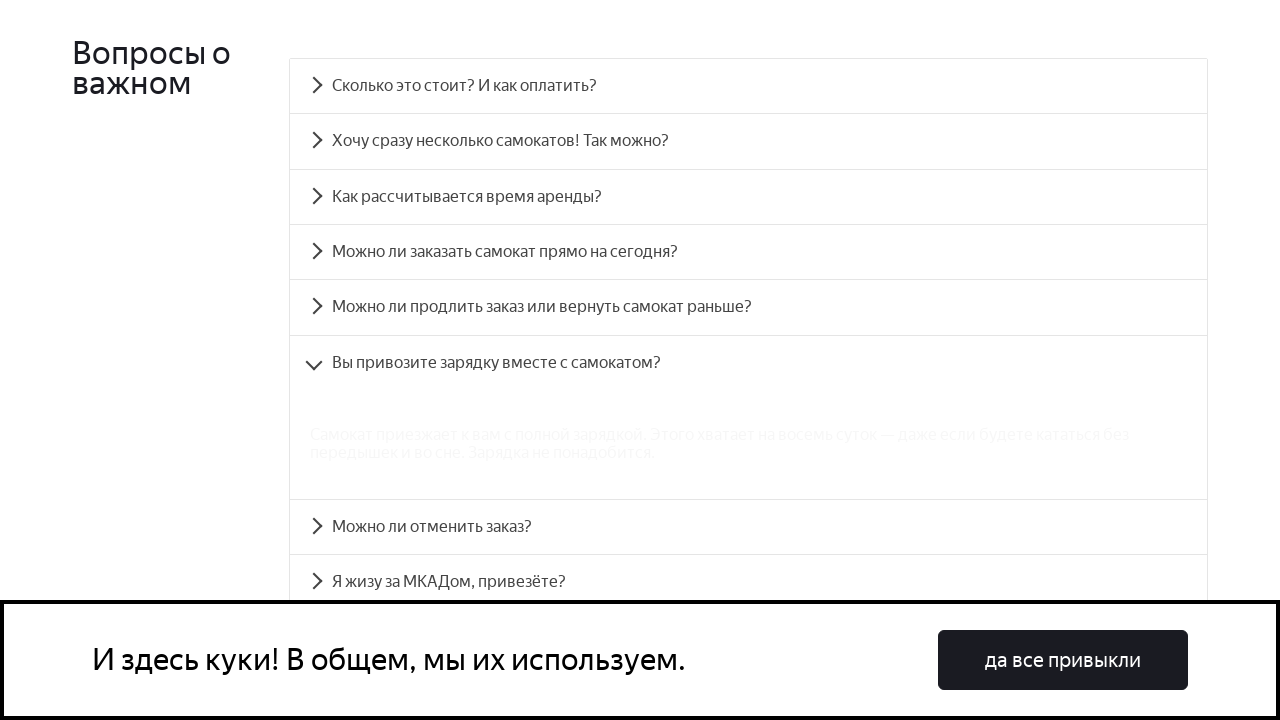

Answer panel accordion__panel-5 became visible and accordion expanded
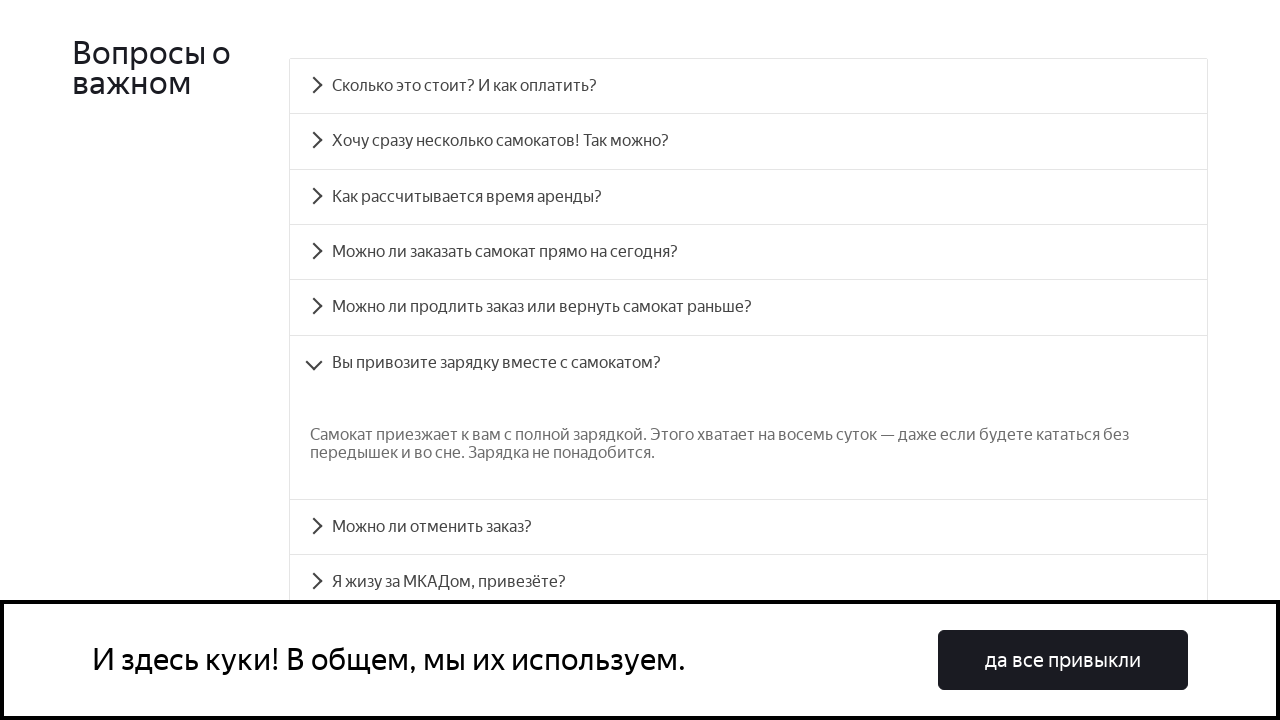

Clicked on FAQ question heading: accordion__heading-6 at (748, 527) on #accordion__heading-6
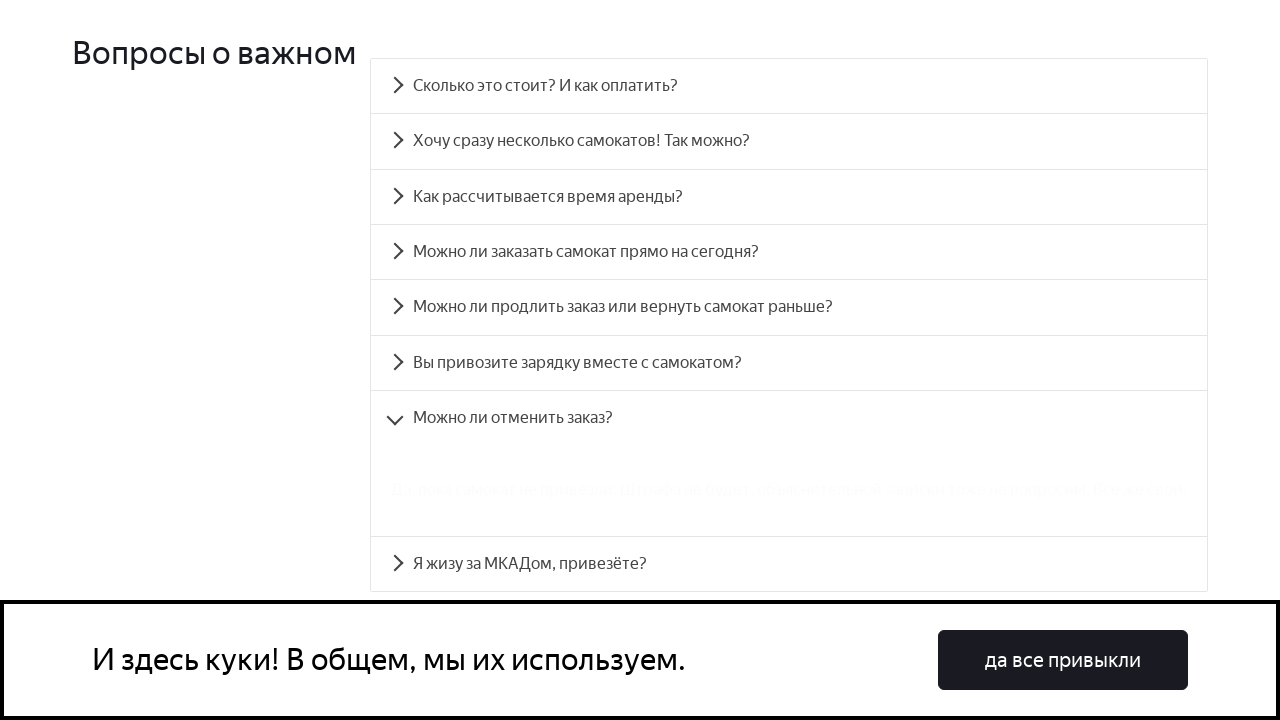

Answer panel accordion__panel-6 became visible and accordion expanded
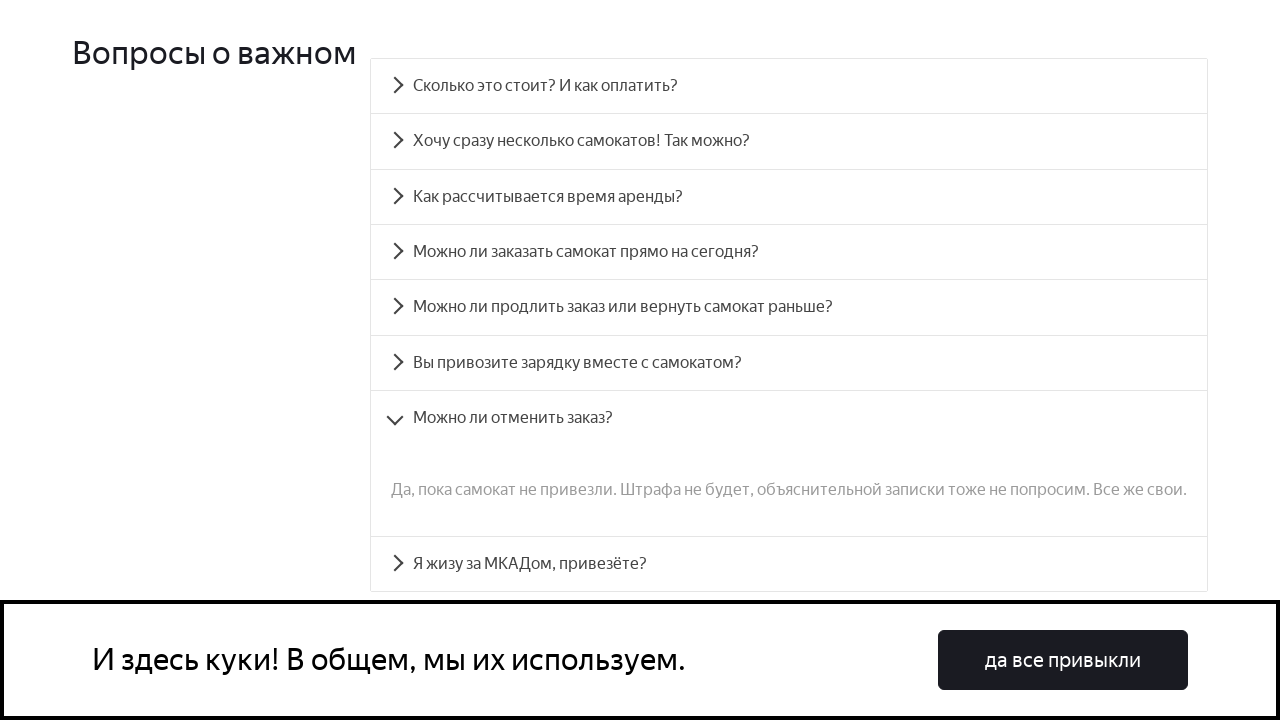

Clicked on FAQ question heading: accordion__heading-7 at (789, 564) on #accordion__heading-7
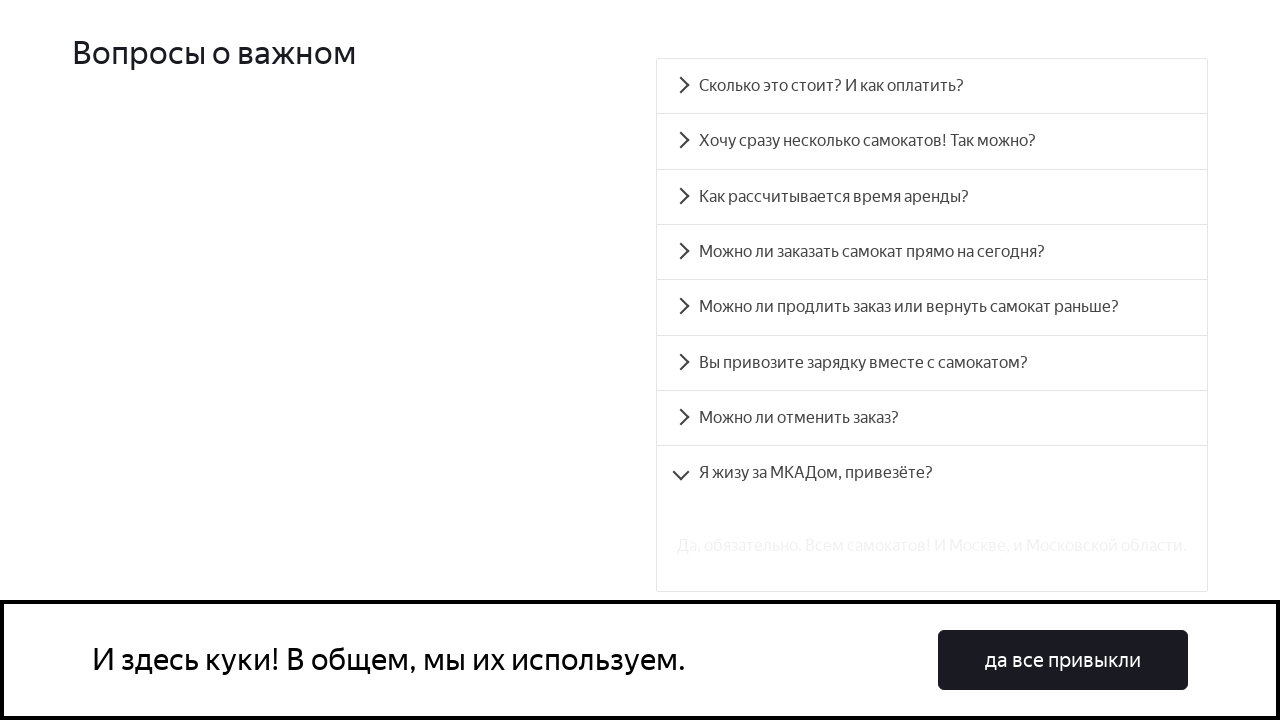

Answer panel accordion__panel-7 became visible and accordion expanded
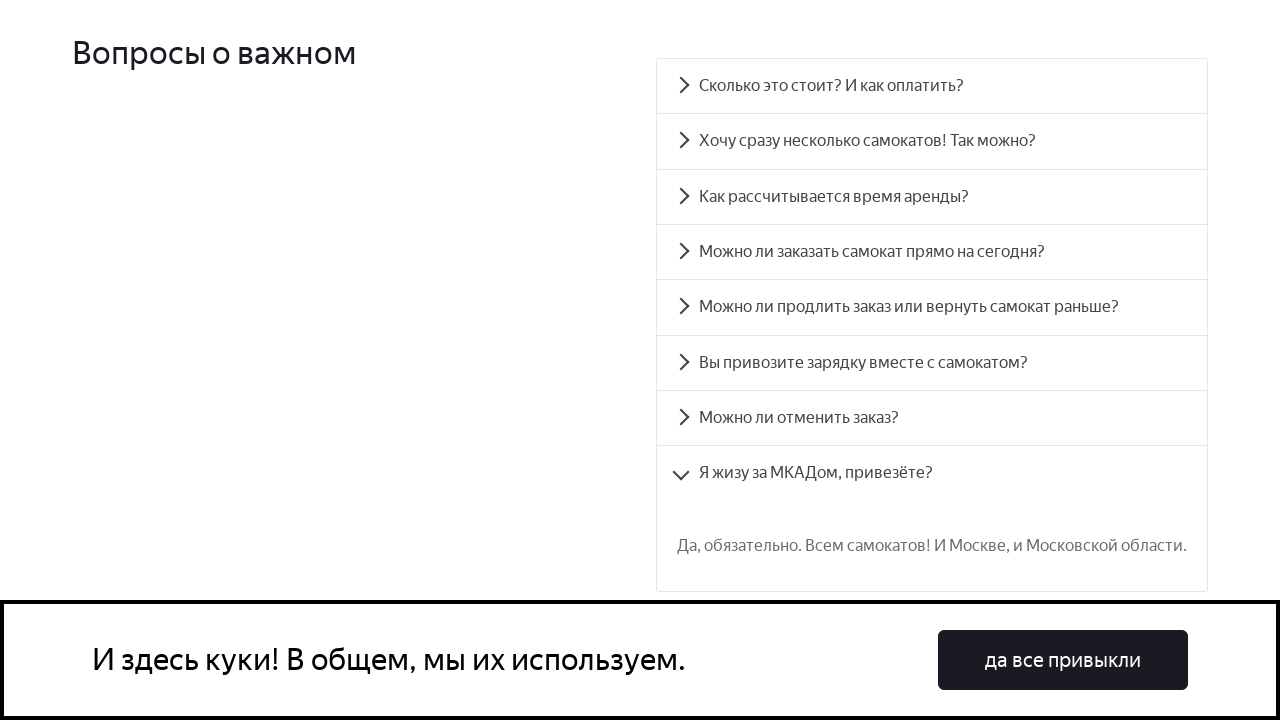

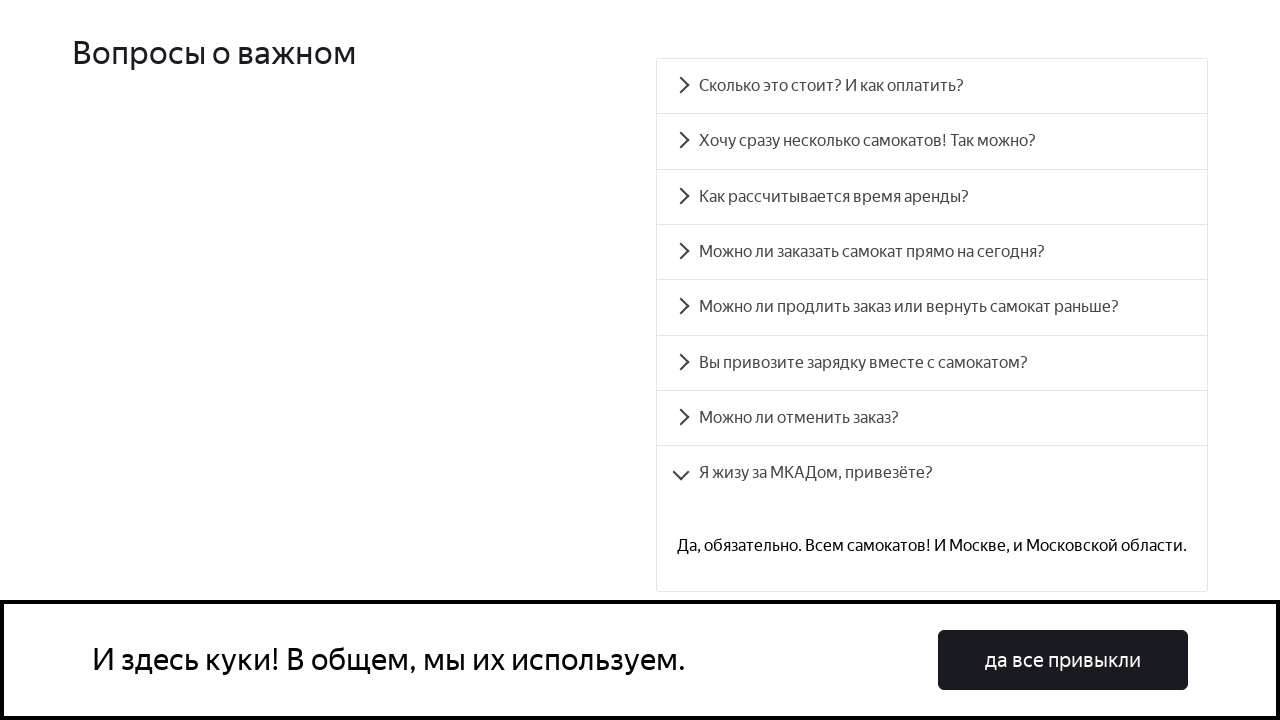